Visits the Automation Practice page and retrieves the href attribute from an element with id 'opentab', logging the URL value.

Starting URL: https://rahulshettyacademy.com/AutomationPractice/

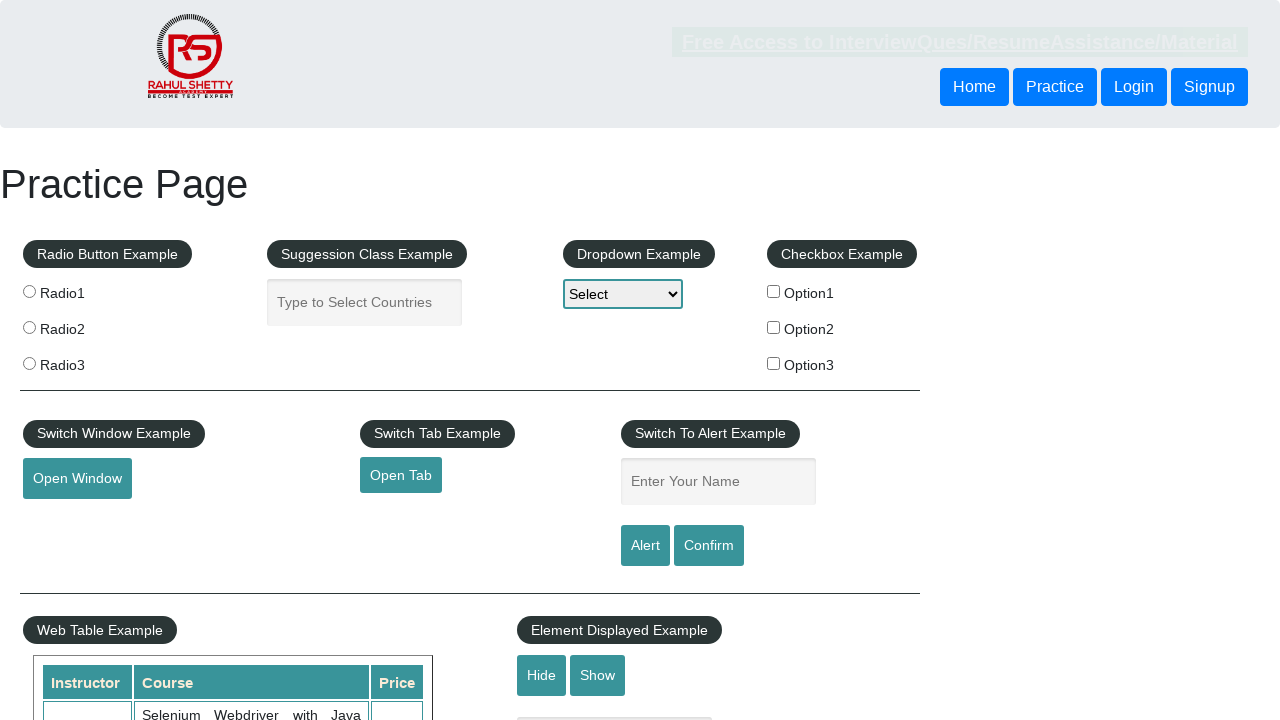

Waited for opentab element with id 'opentab' to be present
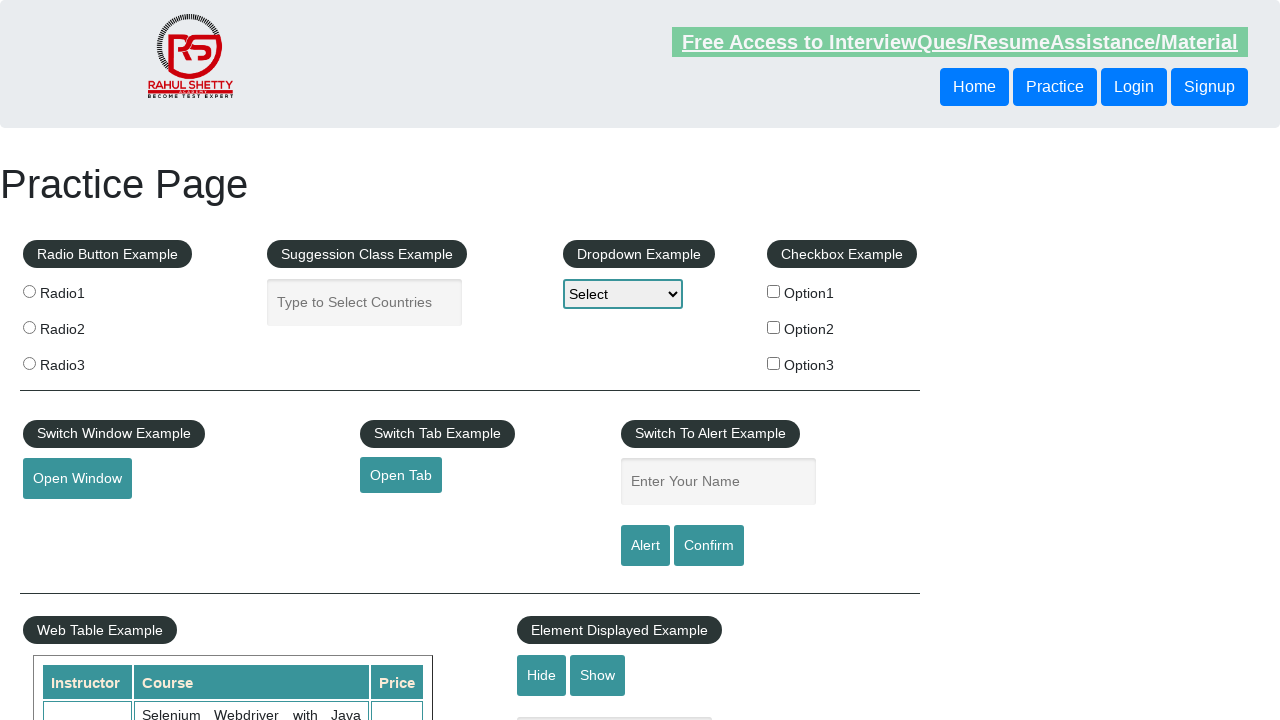

Retrieved href attribute from opentab element: https://www.qaclickacademy.com
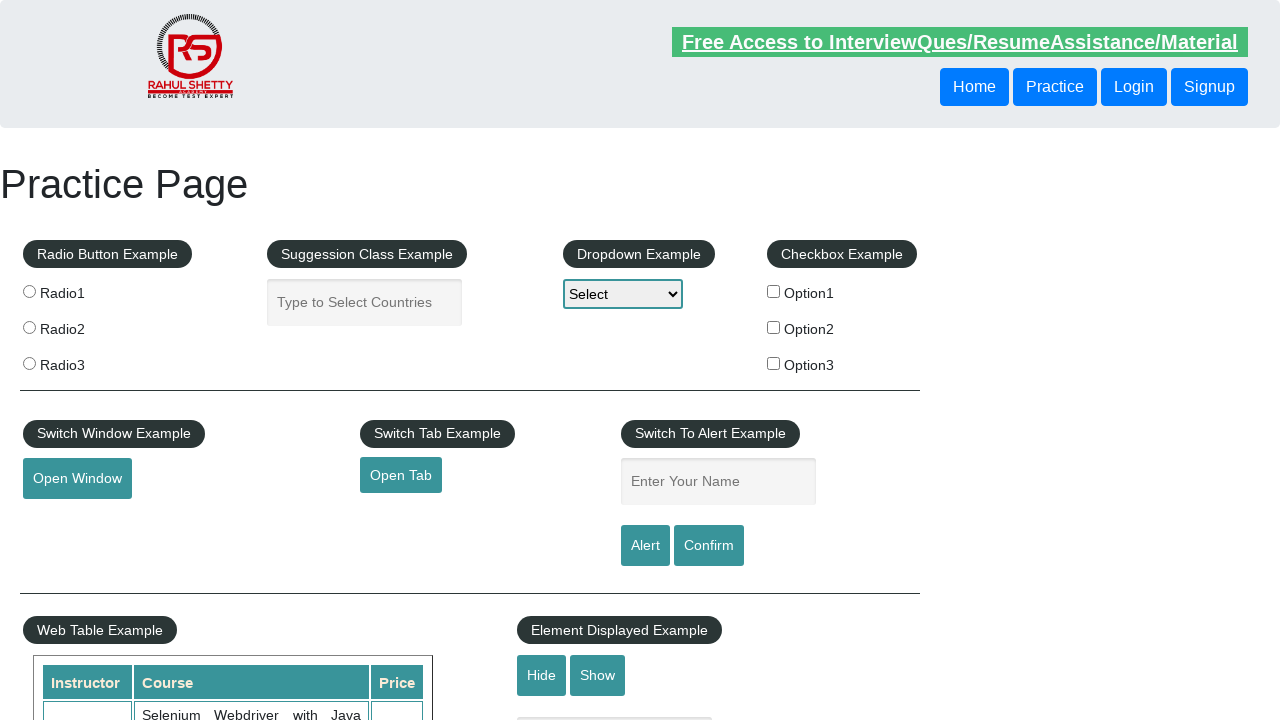

Logged URL value: https://www.qaclickacademy.com
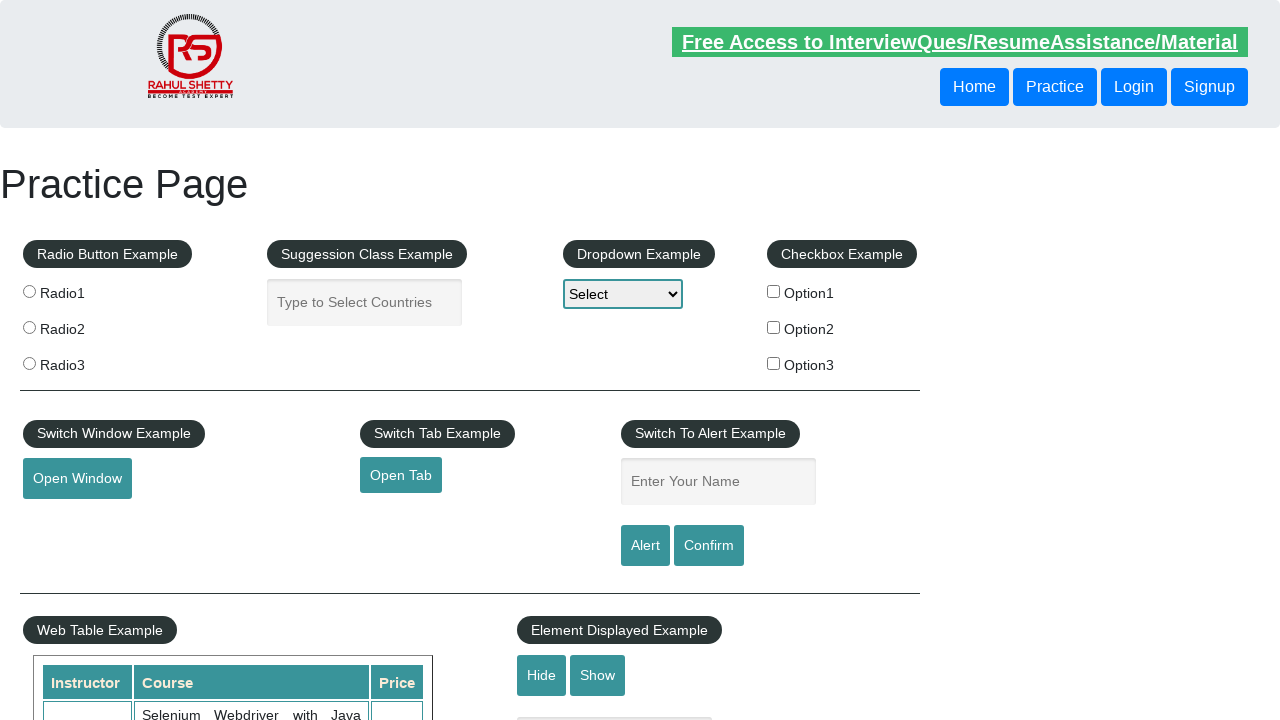

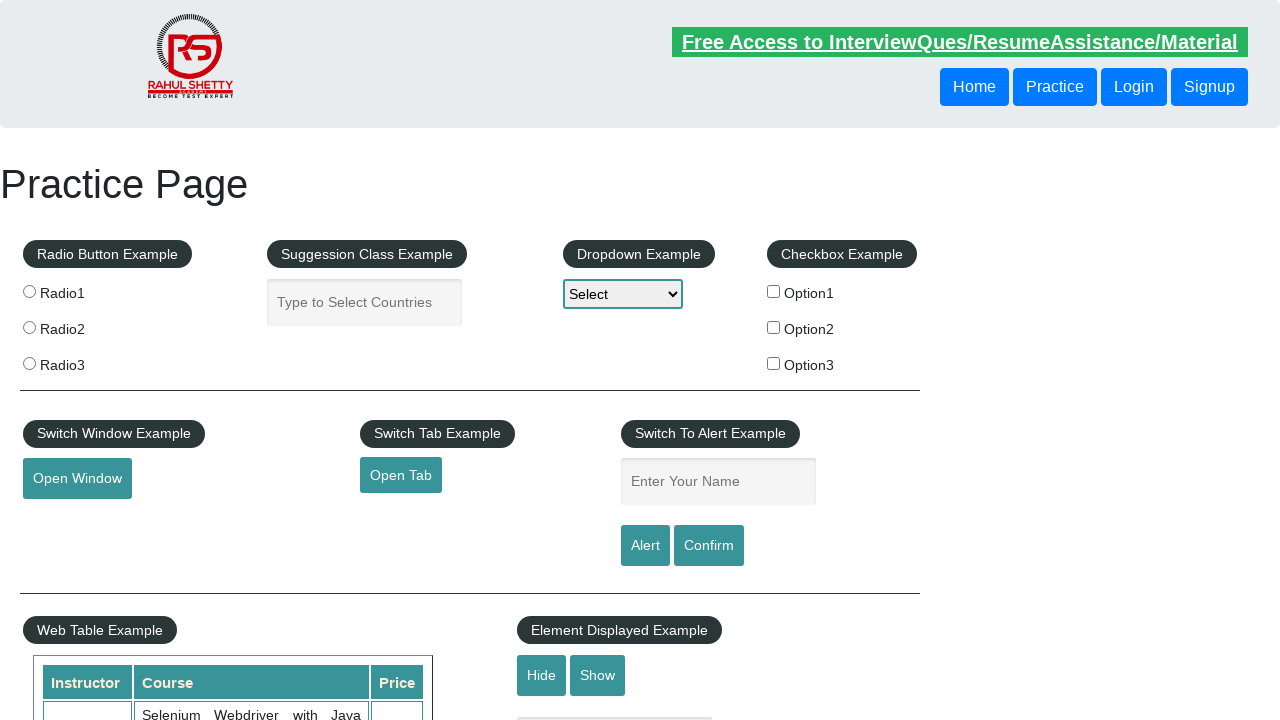